Tests that clicking the shopping bag icon in the navigation opens the cart/bag panel on Apple.com

Starting URL: https://www.apple.com

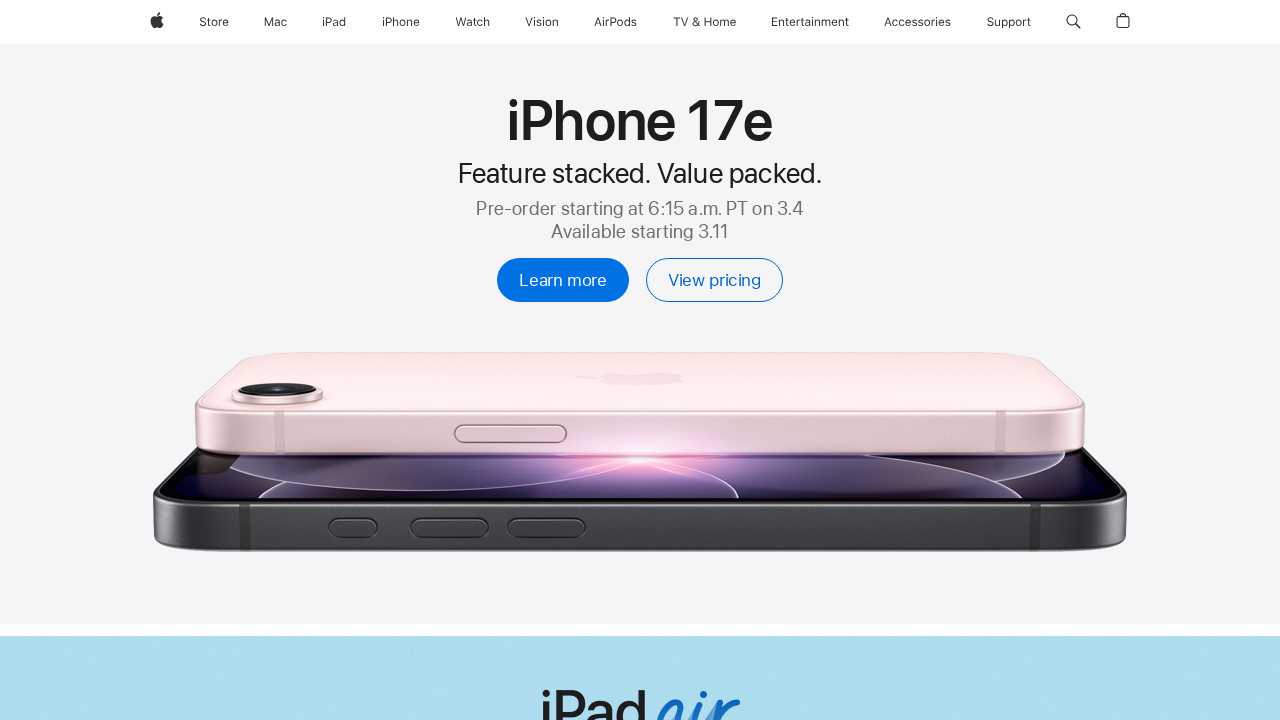

Waited for page DOM to load on Apple.com
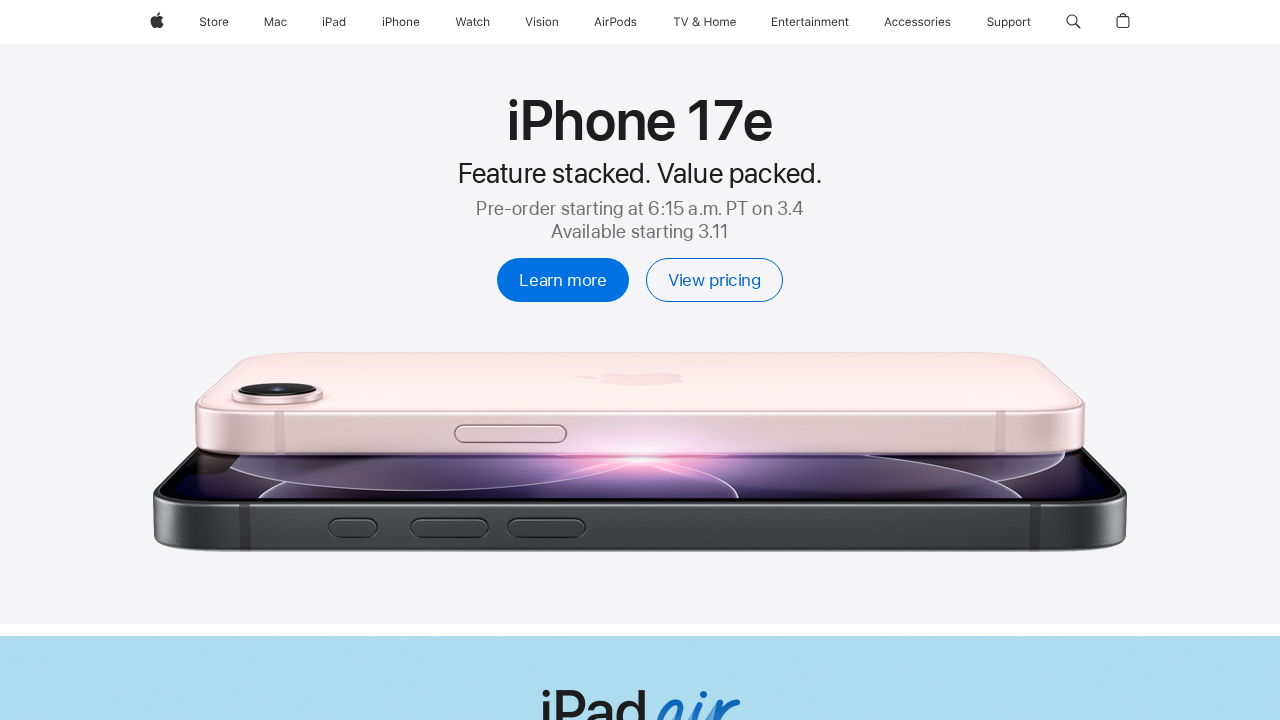

Clicked shopping bag icon in global navigation at (1123, 22) on a[data-globalnav-item-name='bag']
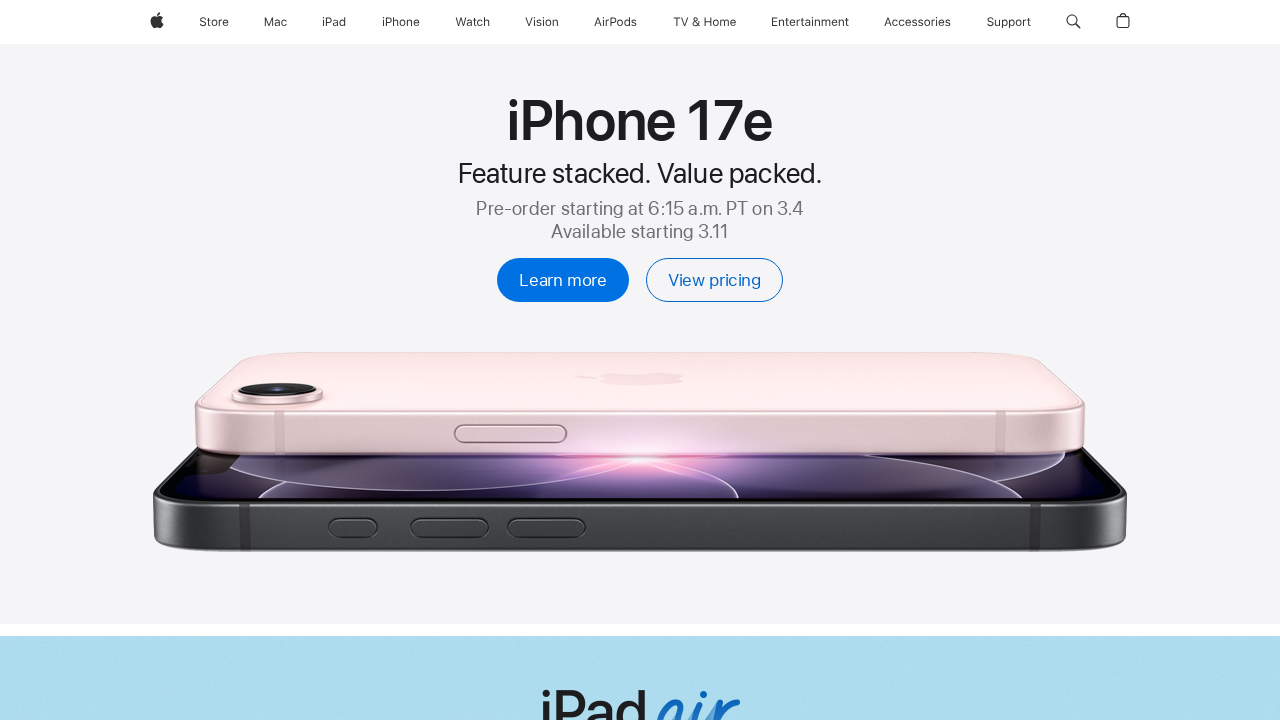

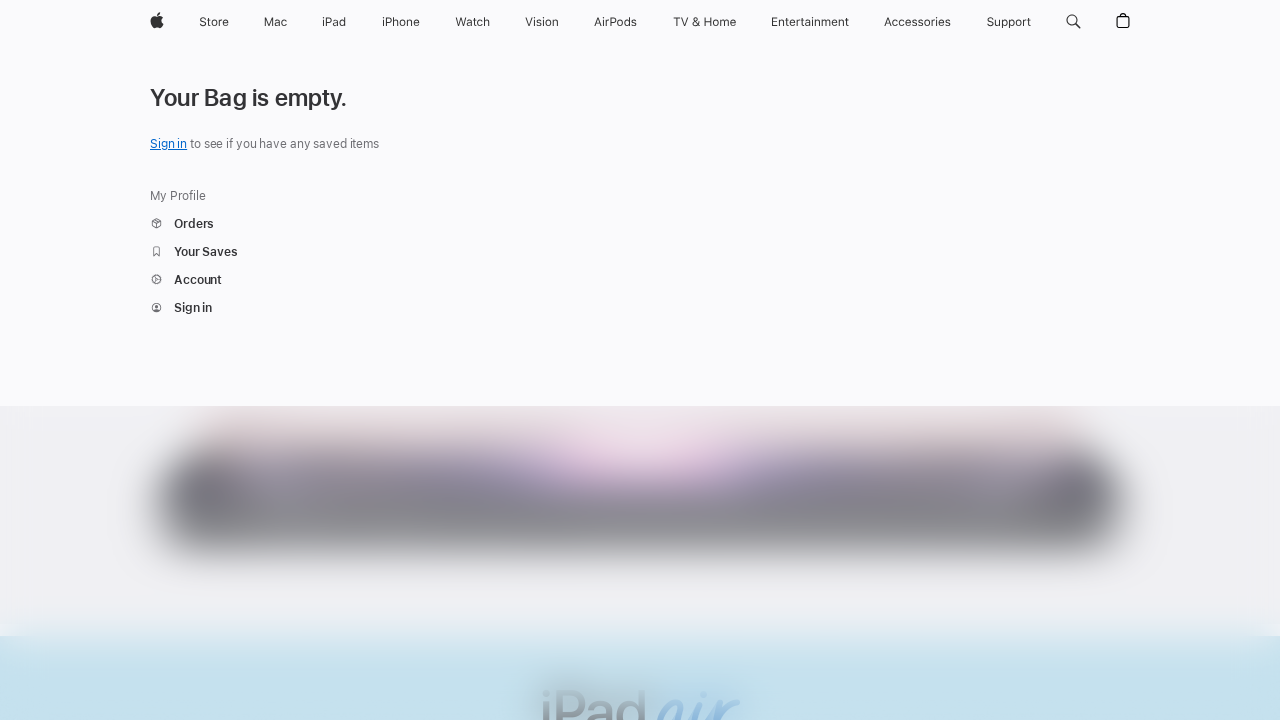